Navigates to the OTUS education platform website

Starting URL: https://otus.ru

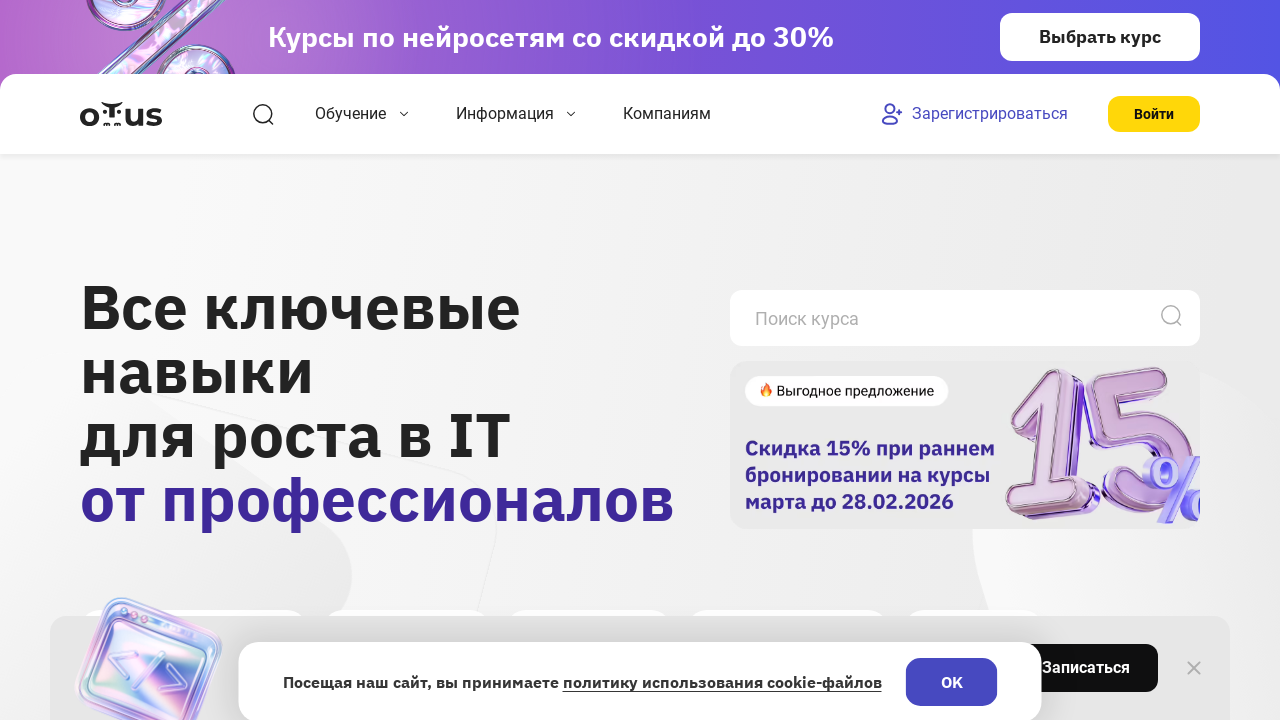

Navigated to OTUS education platform website at https://otus.ru
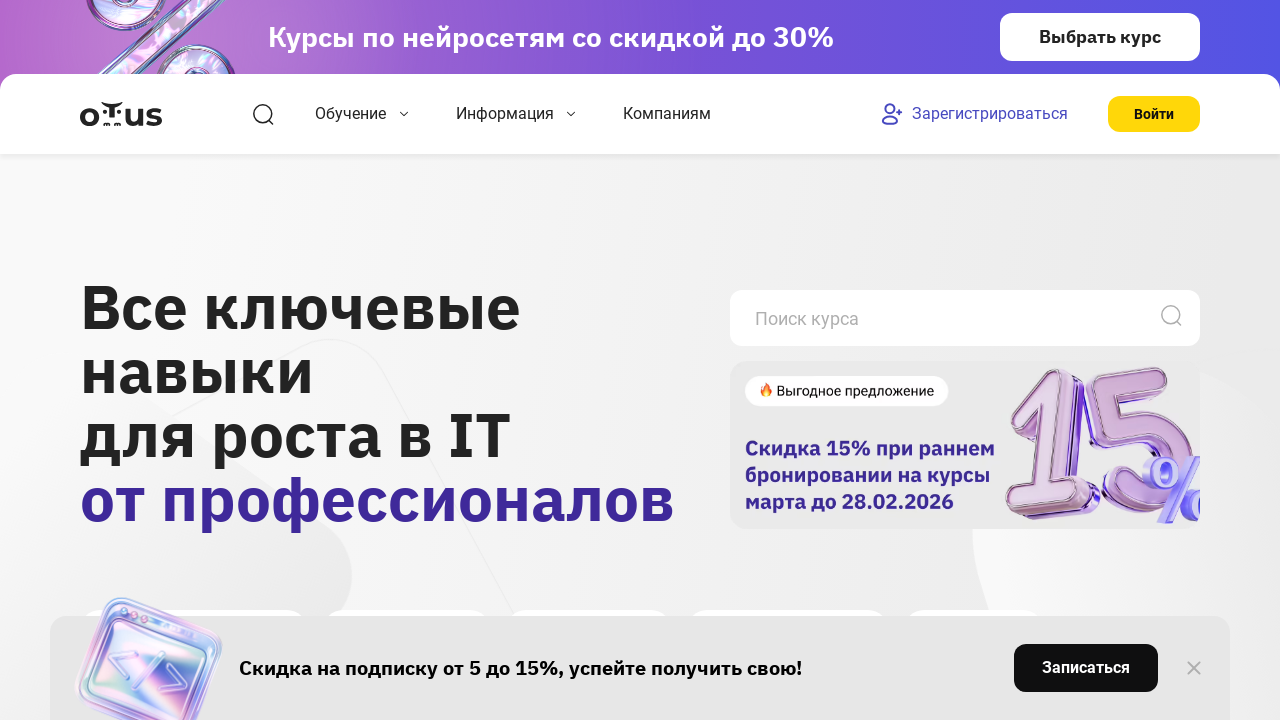

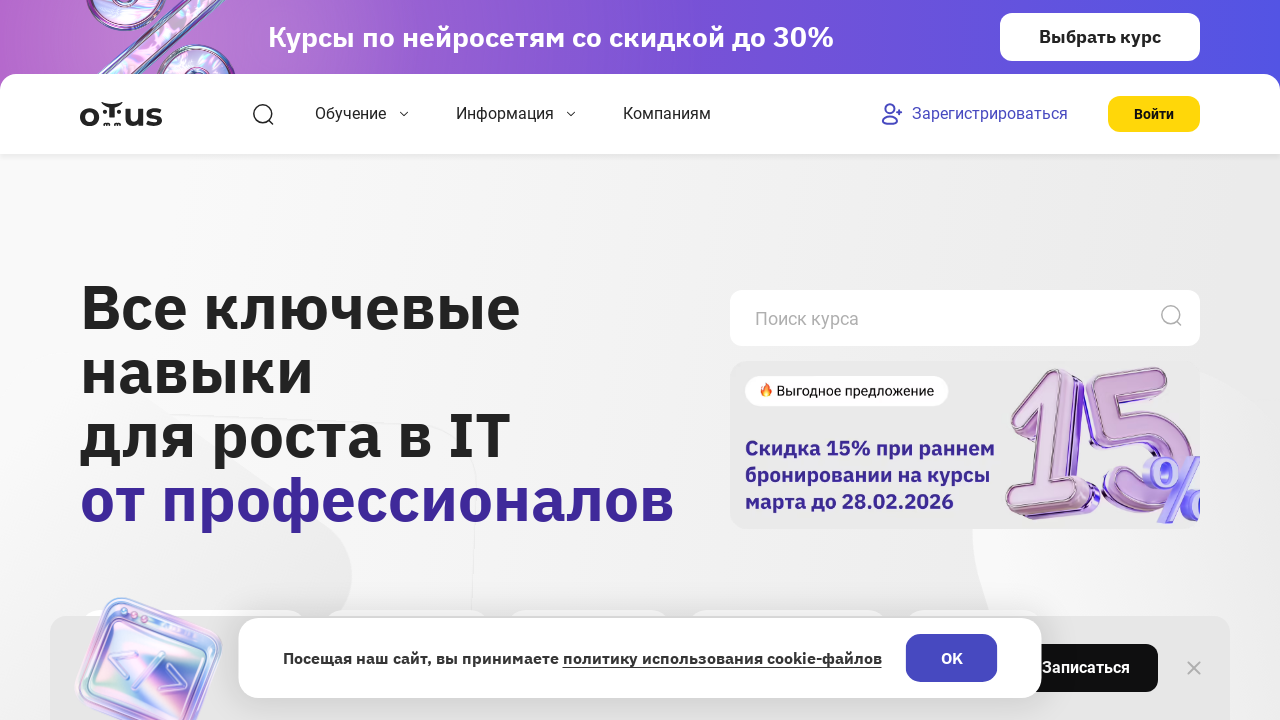